Demonstrates displaying jQuery Growl notification messages on a web page by injecting jQuery, jQuery Growl library and its styles, then triggering various notification types (plain, error, notice, warning).

Starting URL: http://the-internet.herokuapp.com

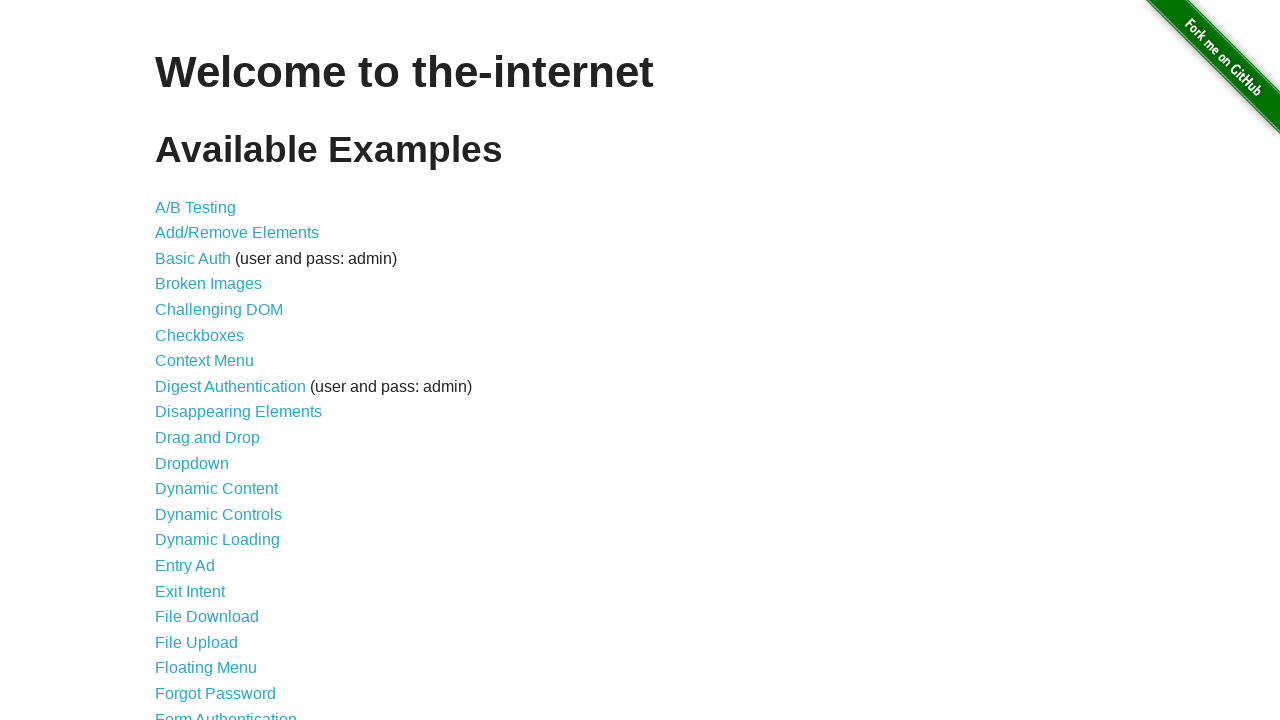

Injected jQuery library into page if not already present
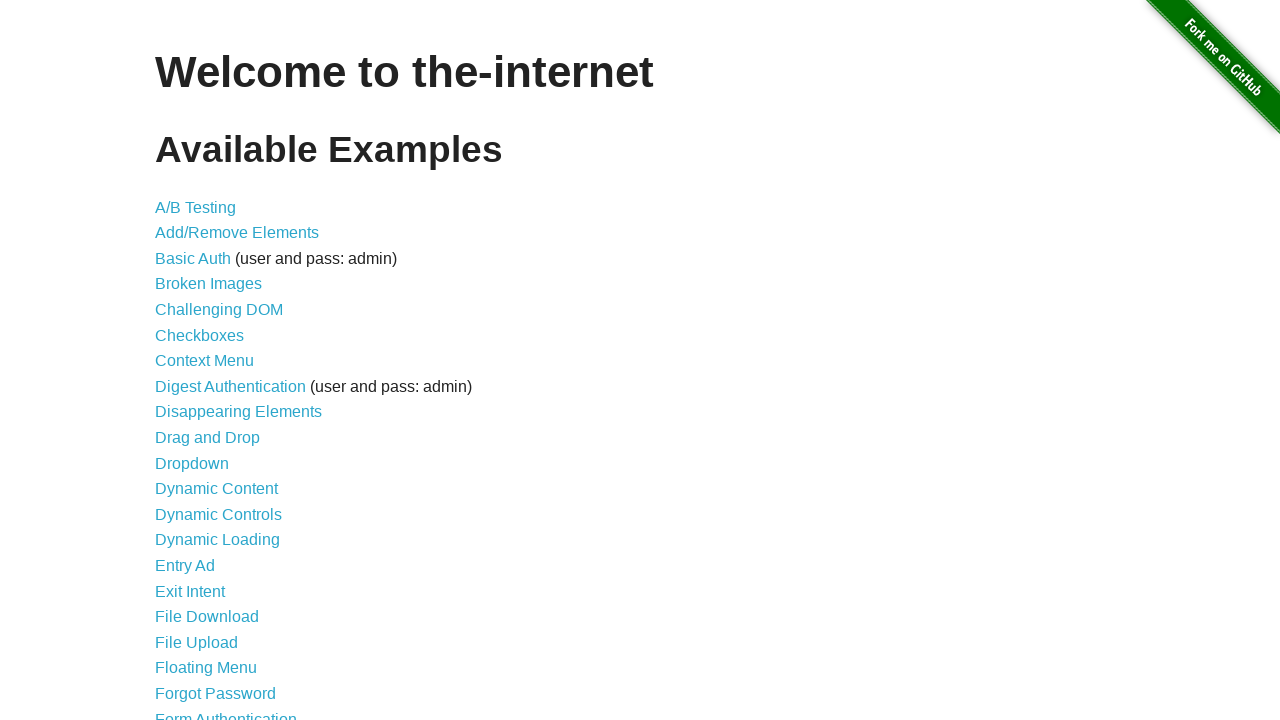

jQuery library loaded successfully
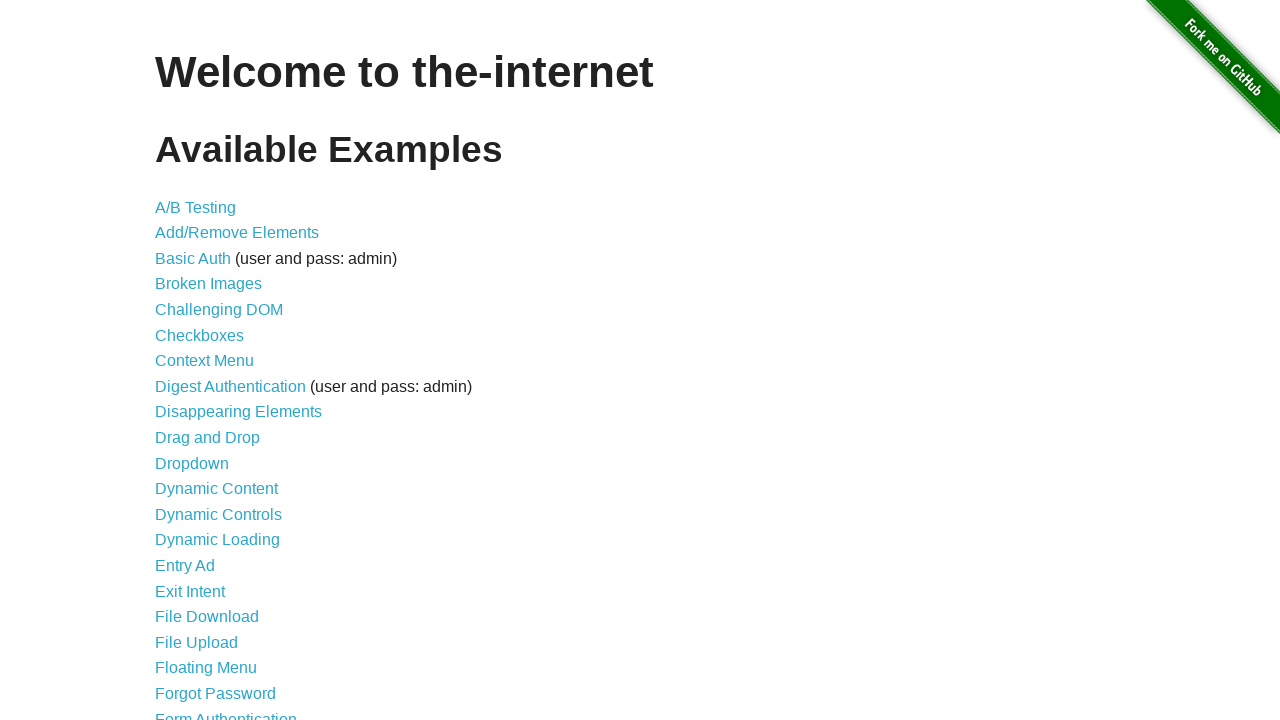

Injected jQuery Growl library into page
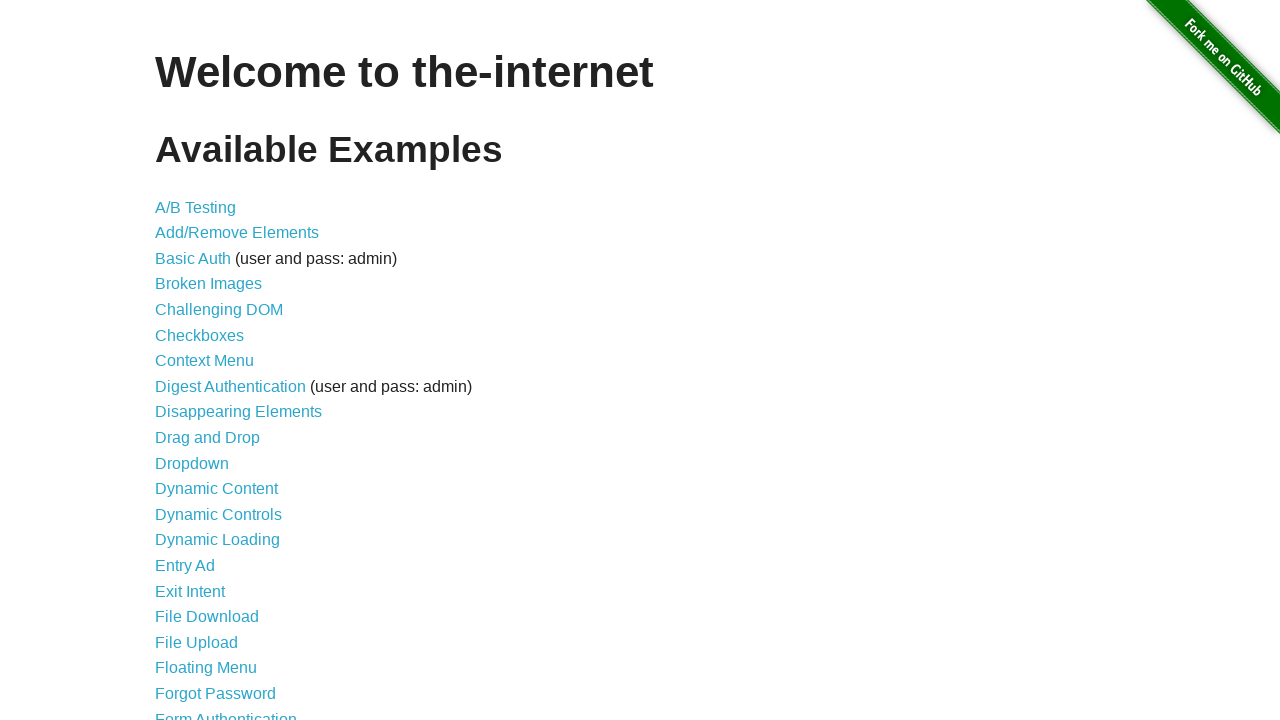

Injected jQuery Growl CSS styles into page
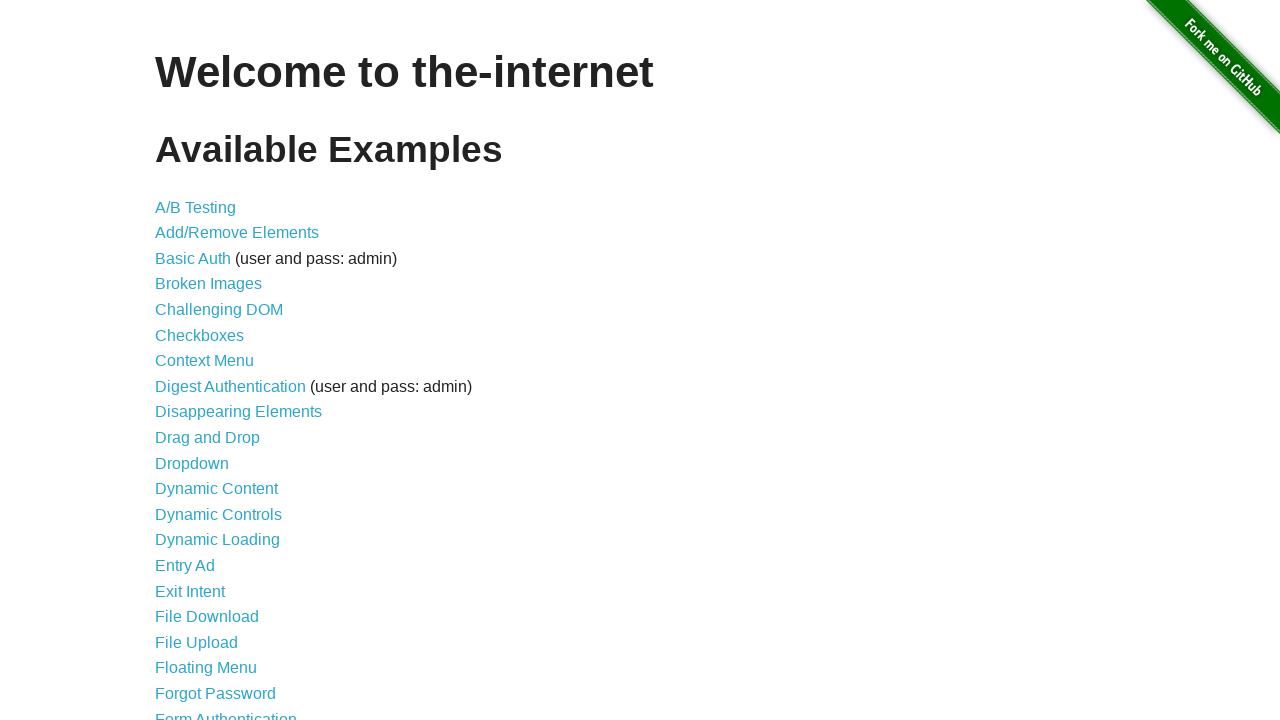

jQuery Growl library loaded and ready
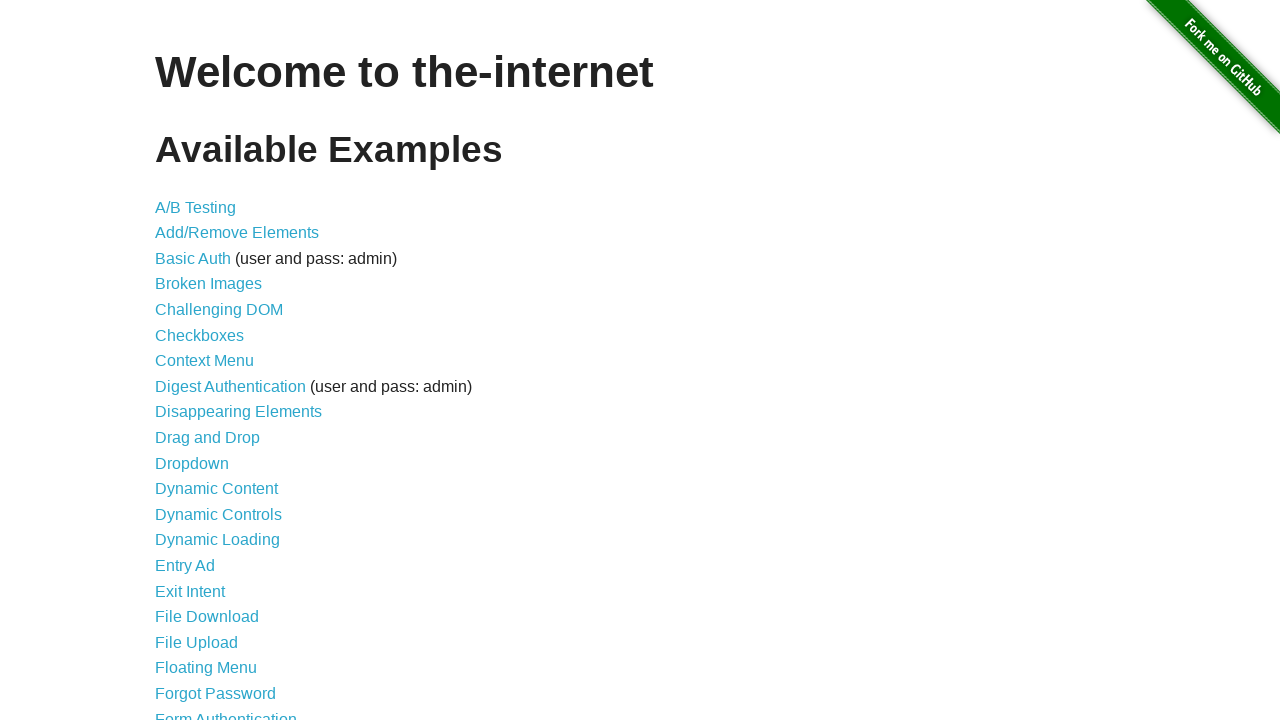

Triggered plain jQuery Growl notification with title 'GET'
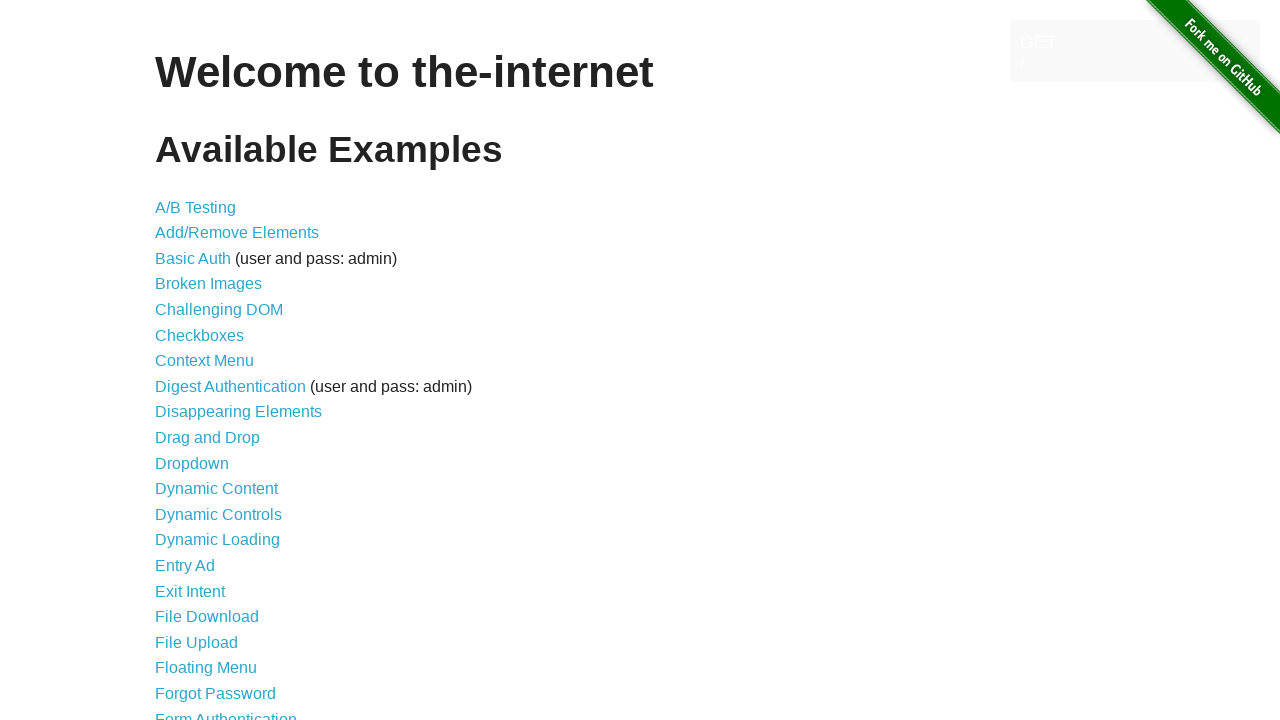

Triggered error notification with title 'ERROR'
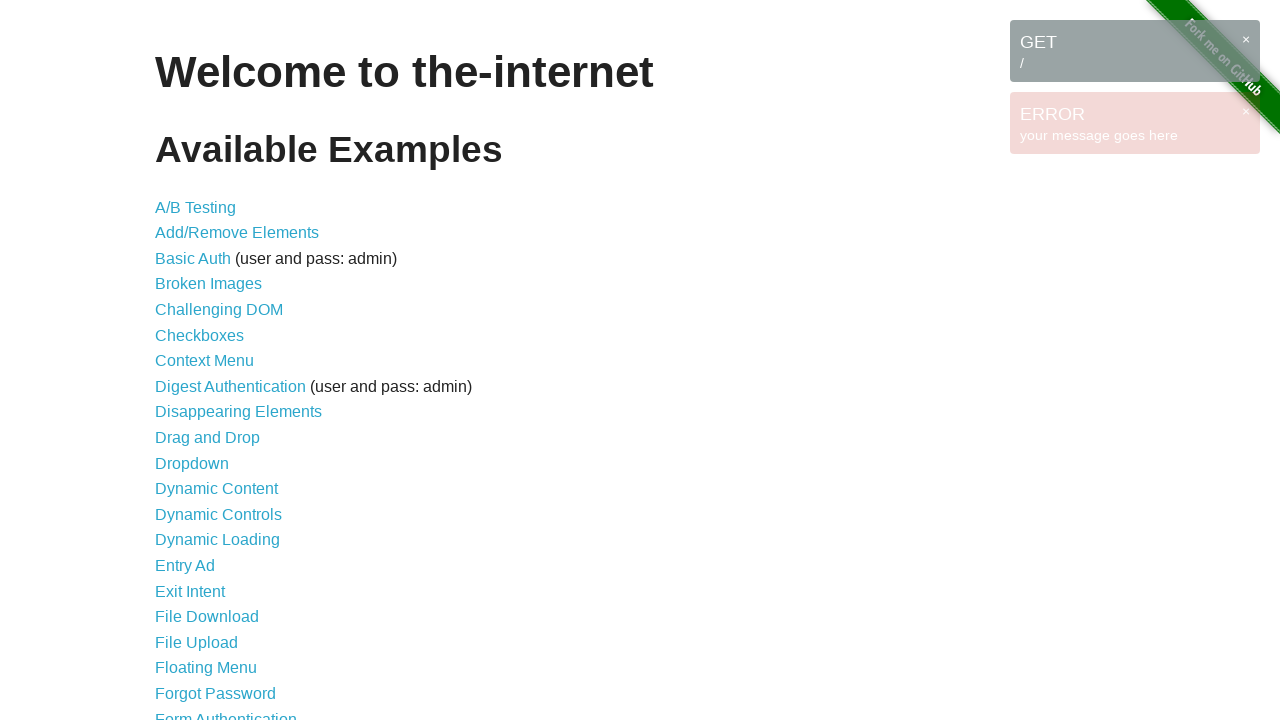

Triggered notice notification with title 'Notice'
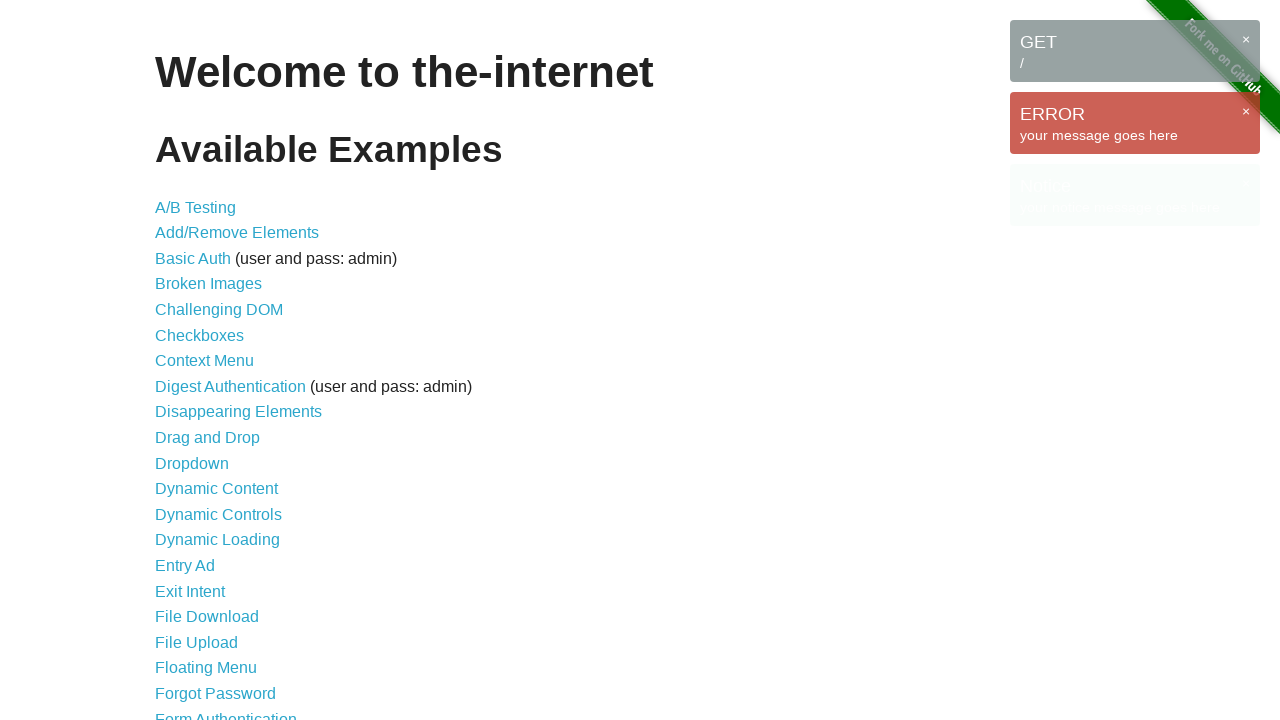

Triggered warning notification with title 'Warning!'
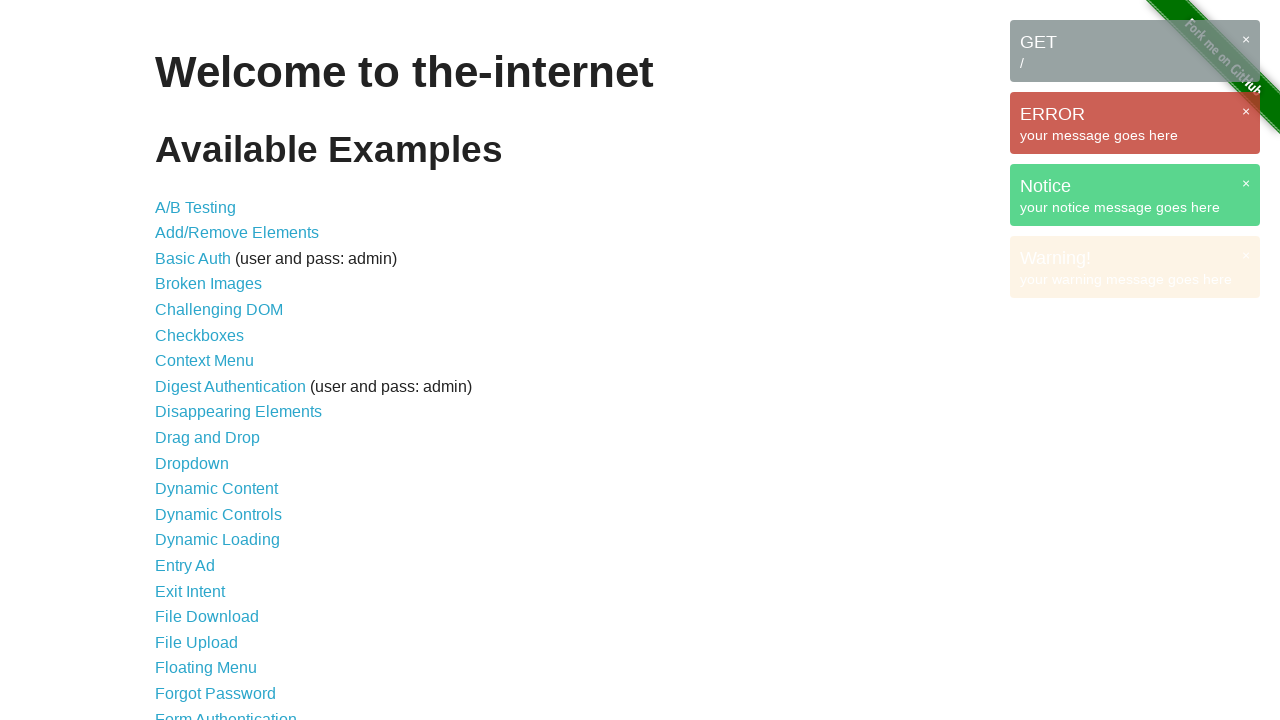

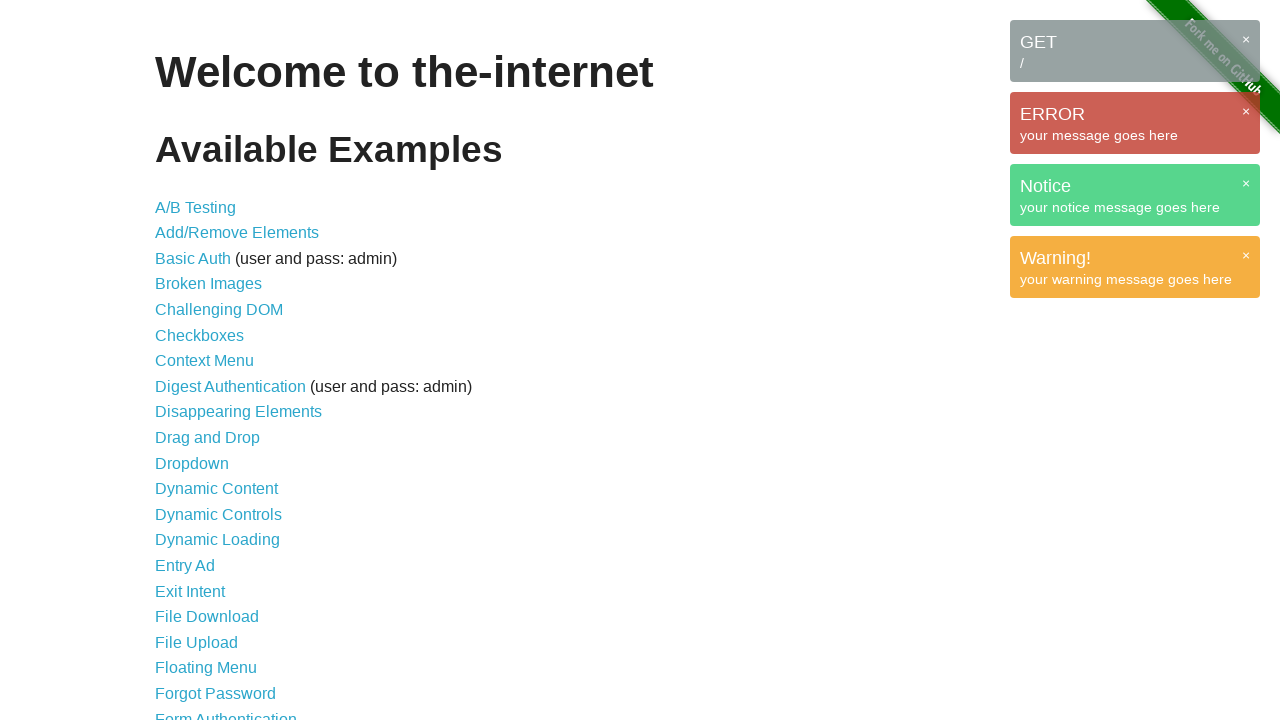